Tests hyperlink functionality on a practice website by clicking various links, navigating back, checking link attributes, and verifying broken link behavior.

Starting URL: https://www.leafground.com/link.xhtml

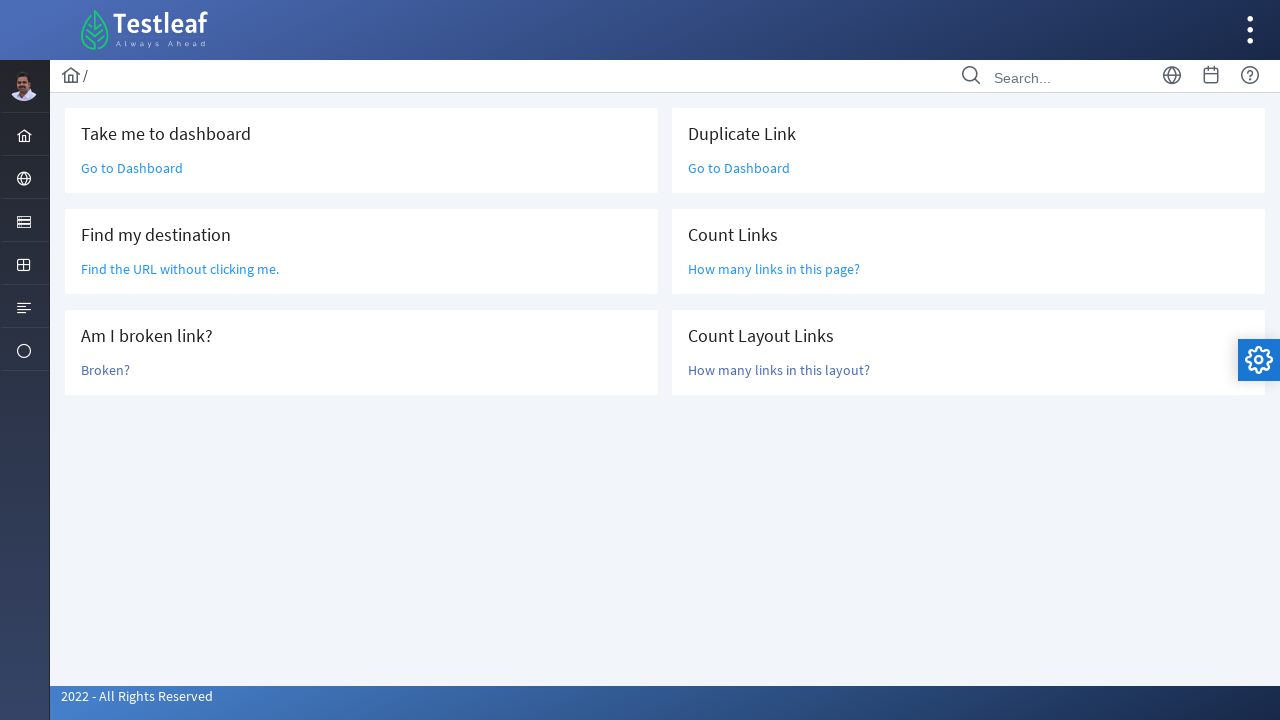

Clicked 'Go to Dashboard' link at (132, 168) on a:text('Go to Dashboard')
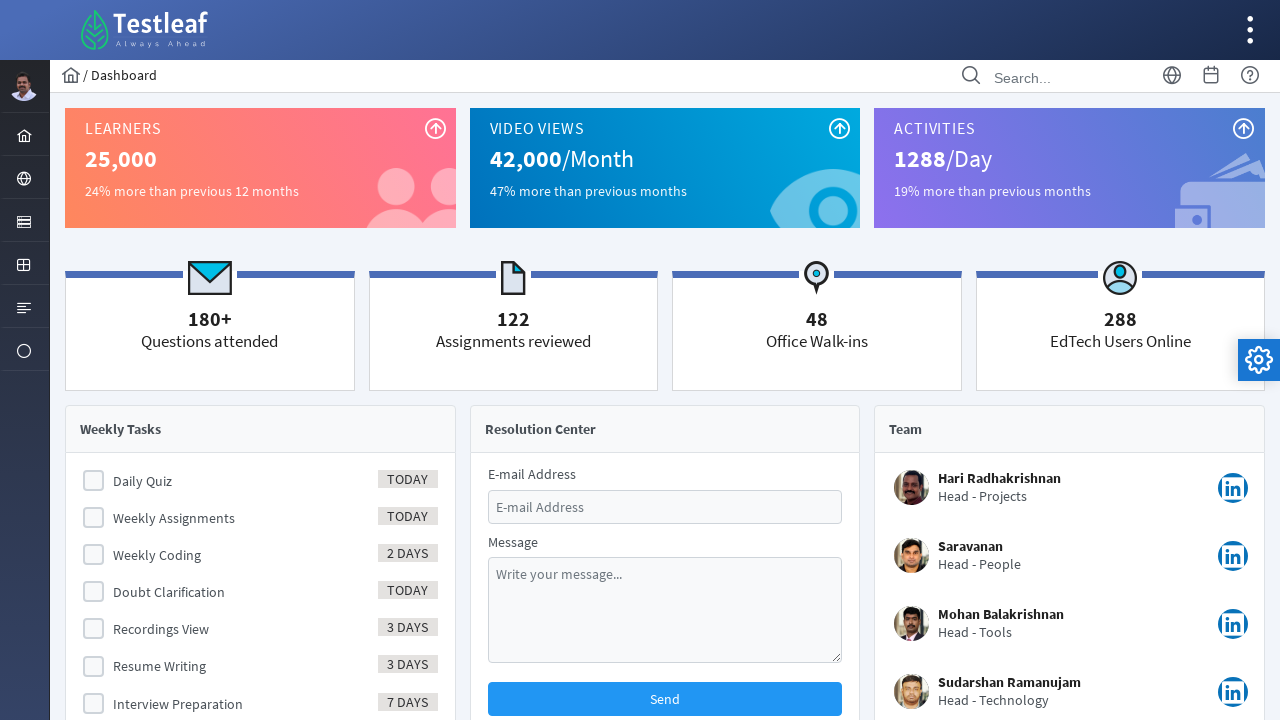

Navigated back to the links page
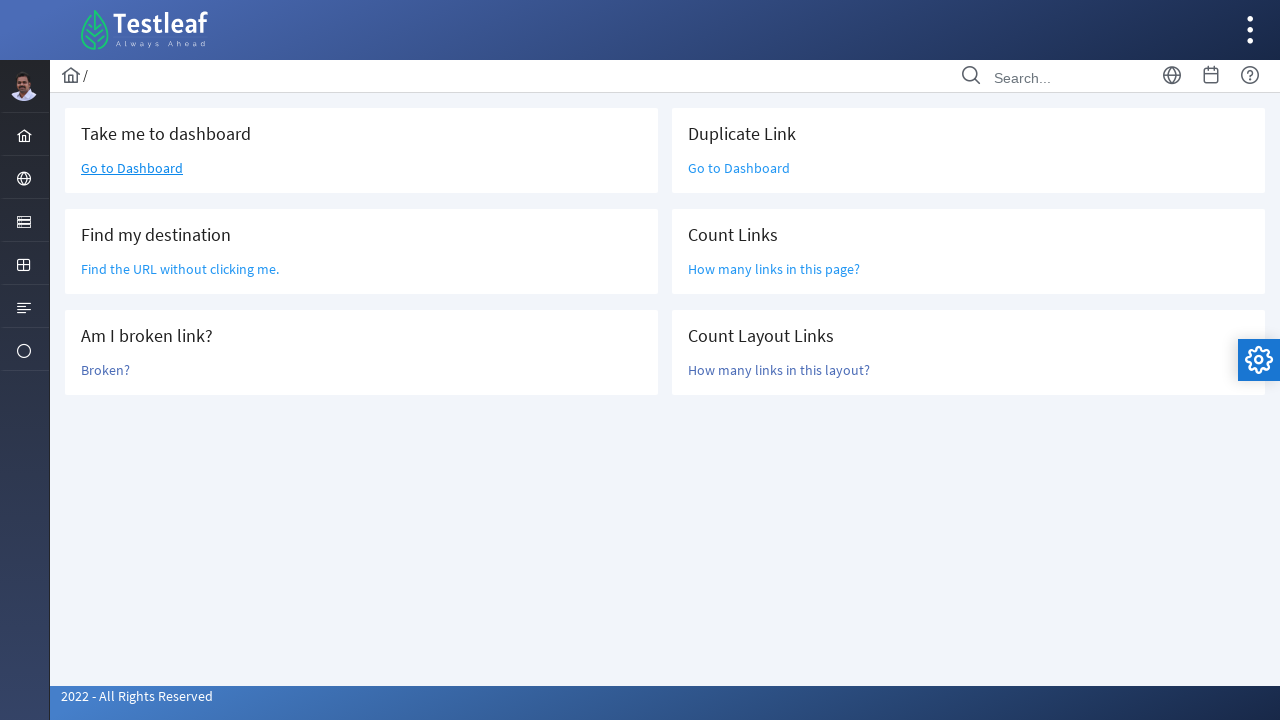

Located 'Find the URL' link element
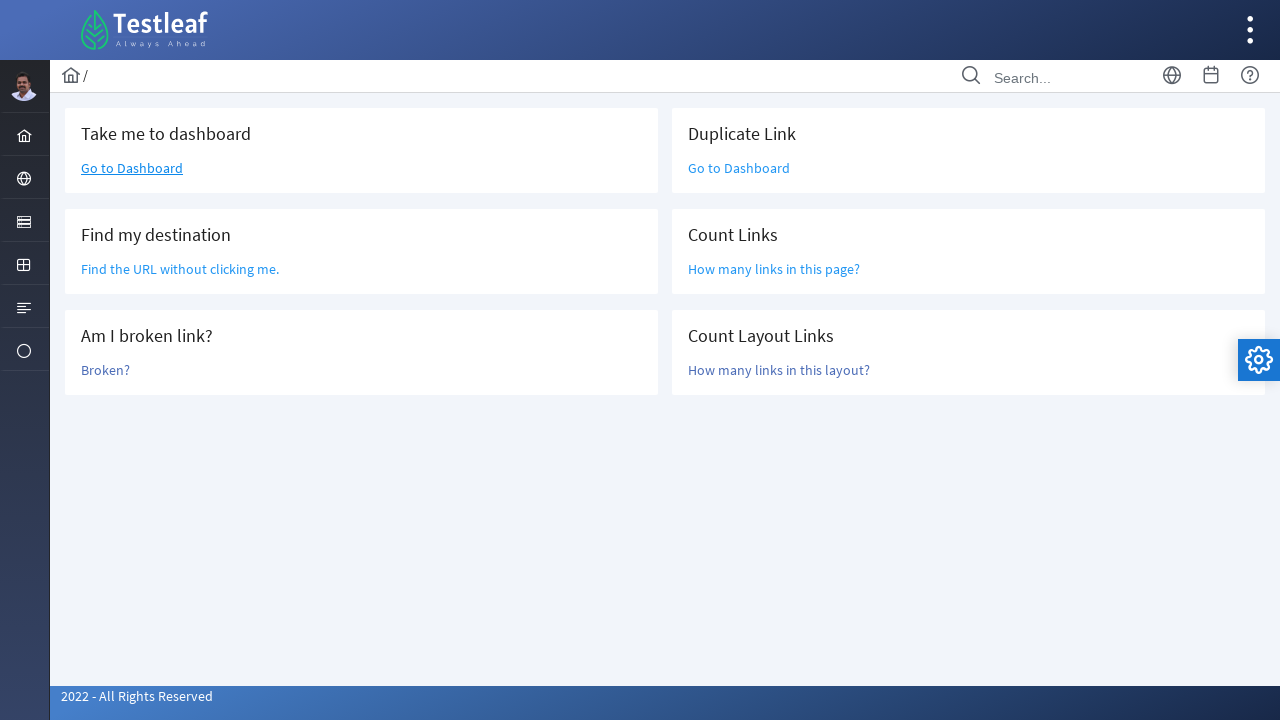

'Find the URL' link is visible and ready
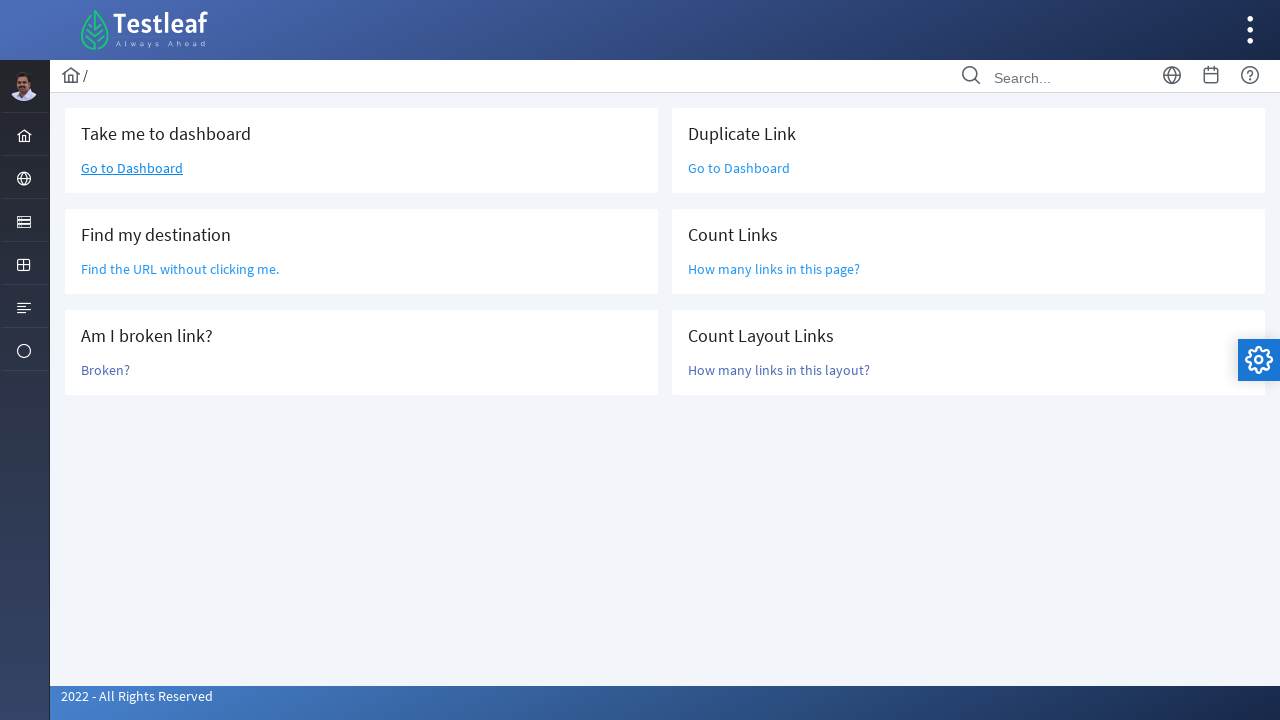

Clicked 'Broken?' link to test broken link behavior at (106, 370) on a:text('Broken?')
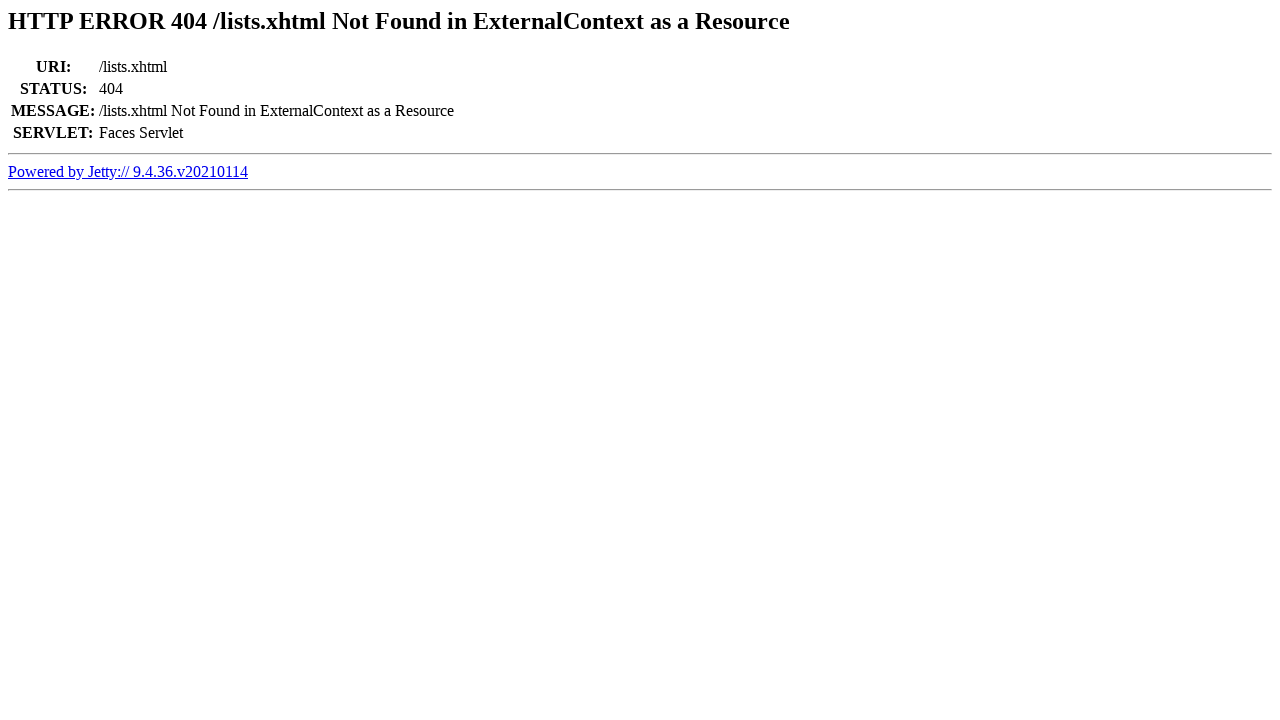

Page loaded after clicking broken link, checking for 404
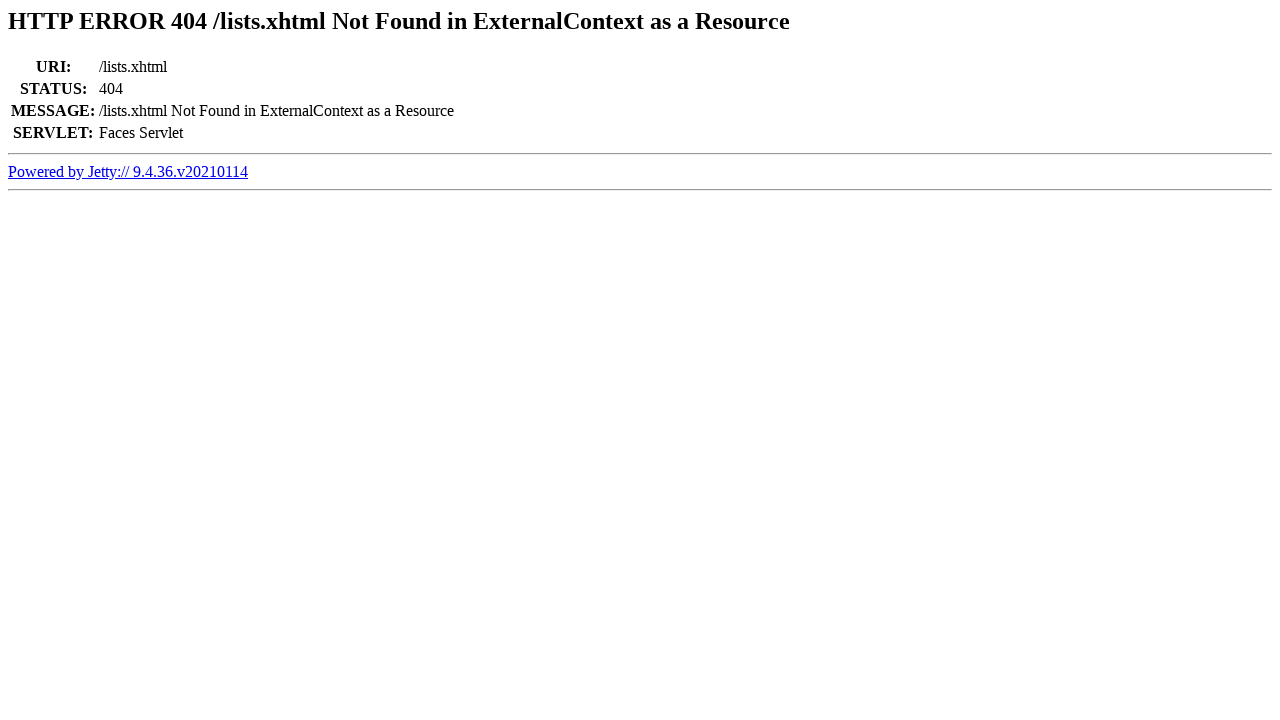

Navigated back from broken link page
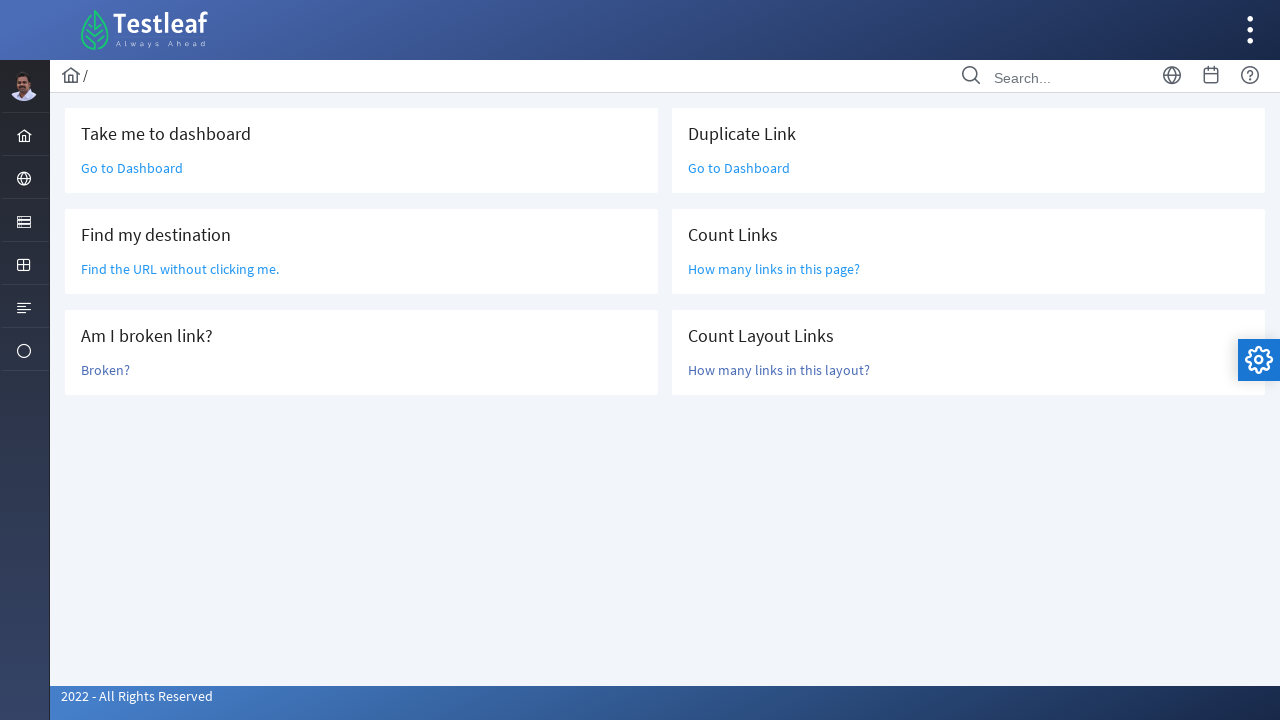

Clicked 'Go to Dashboard' link again at (132, 168) on a:text('Go to Dashboard')
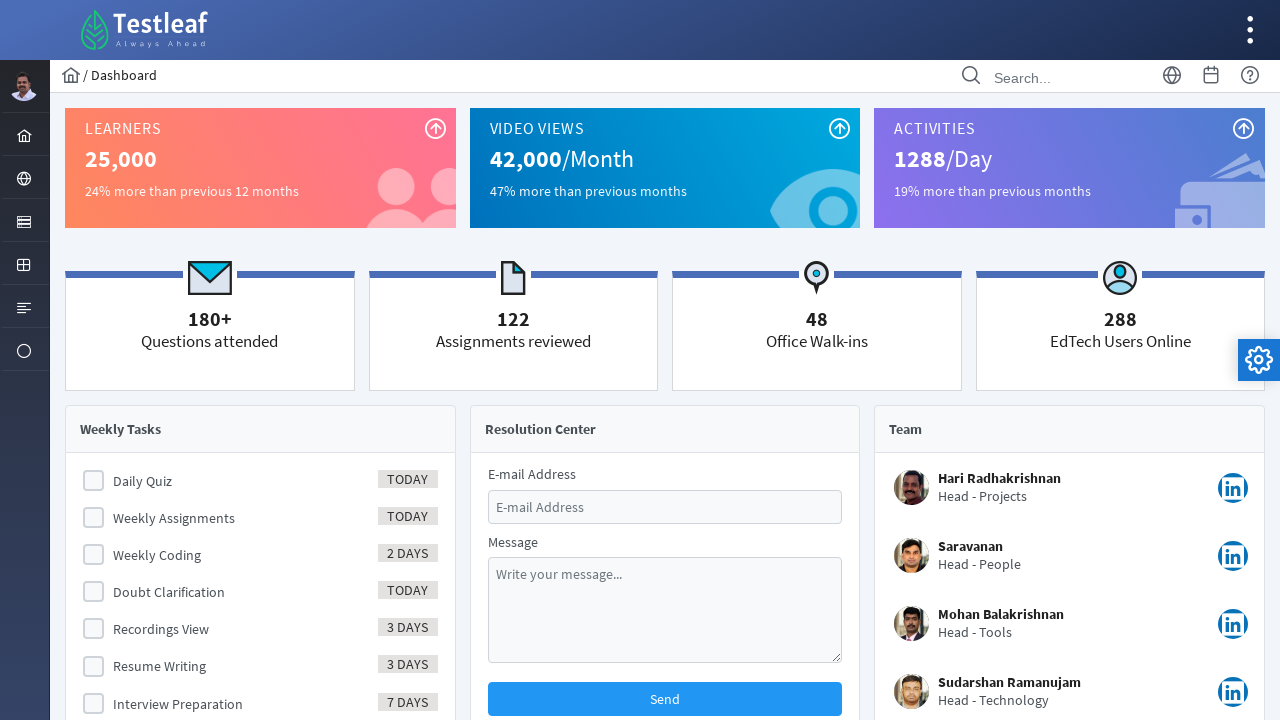

Navigated back to the links page again
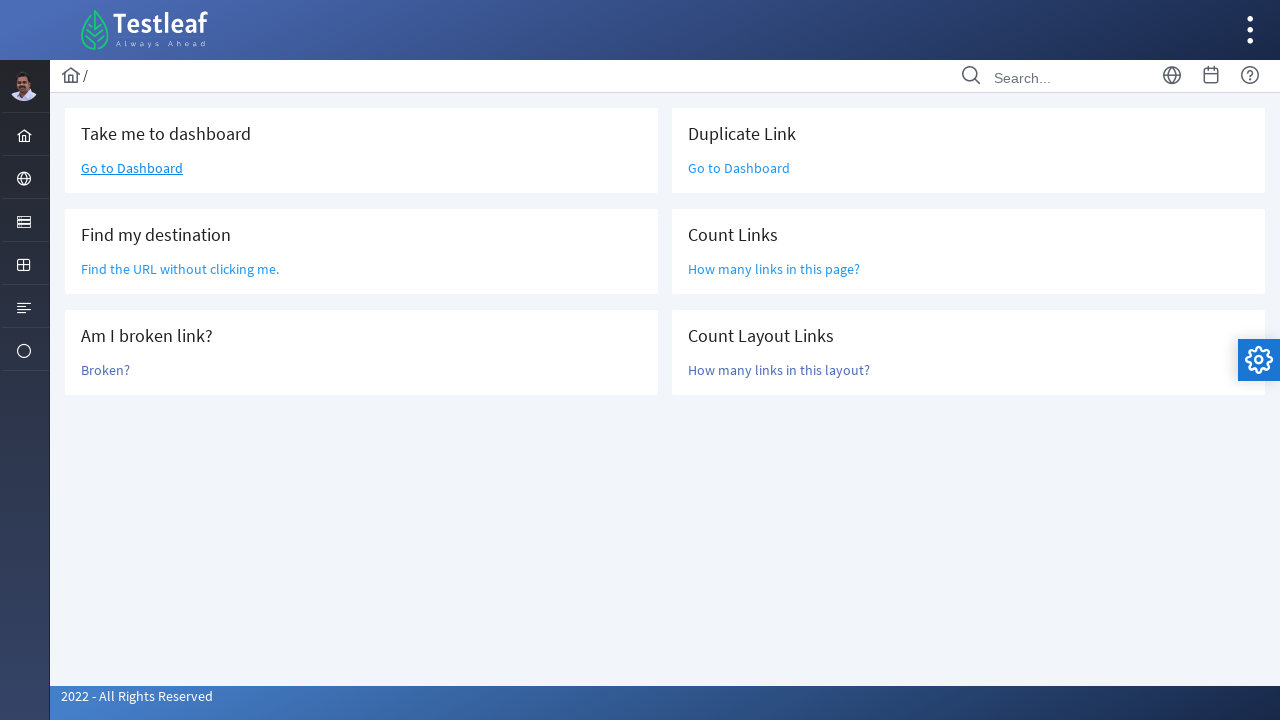

Verified all links are present on the page
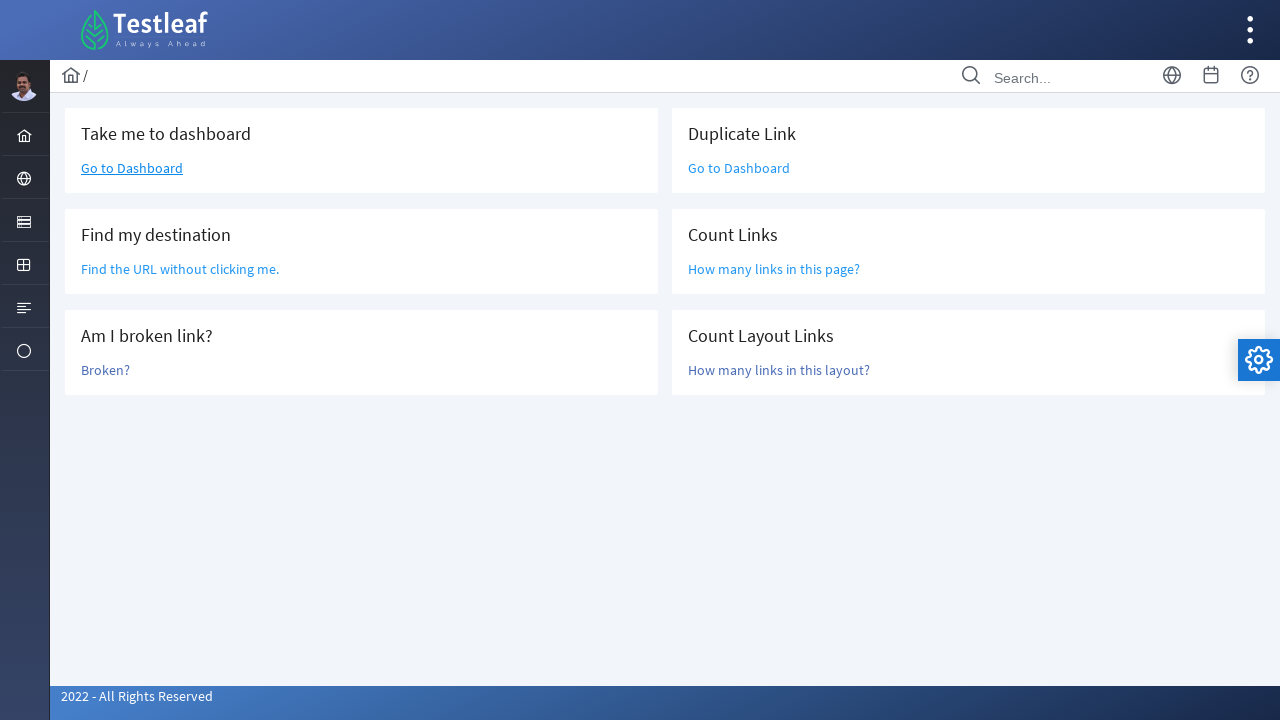

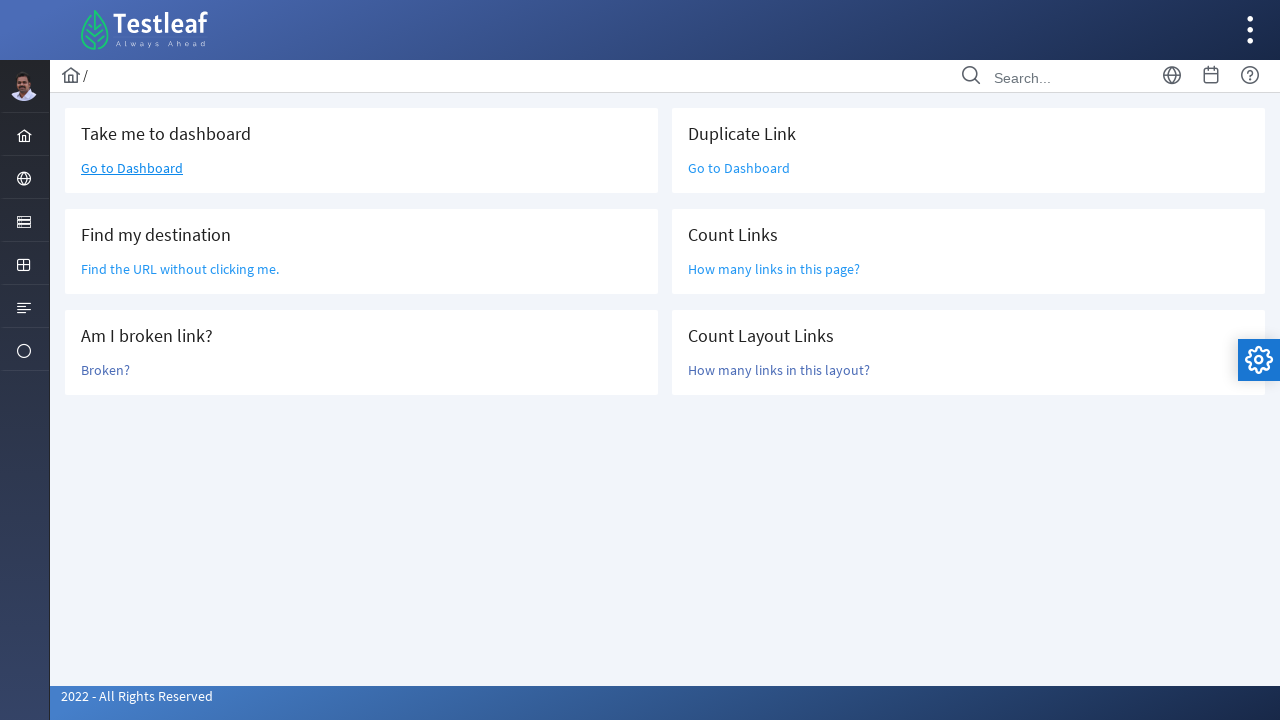